Tests form field interaction by selecting a month value from a dropdown on a form filling test page. The script clicks on the month dropdown and enters "Jun" to select June.

Starting URL: https://www.roboform.com/filling-test-all-fields

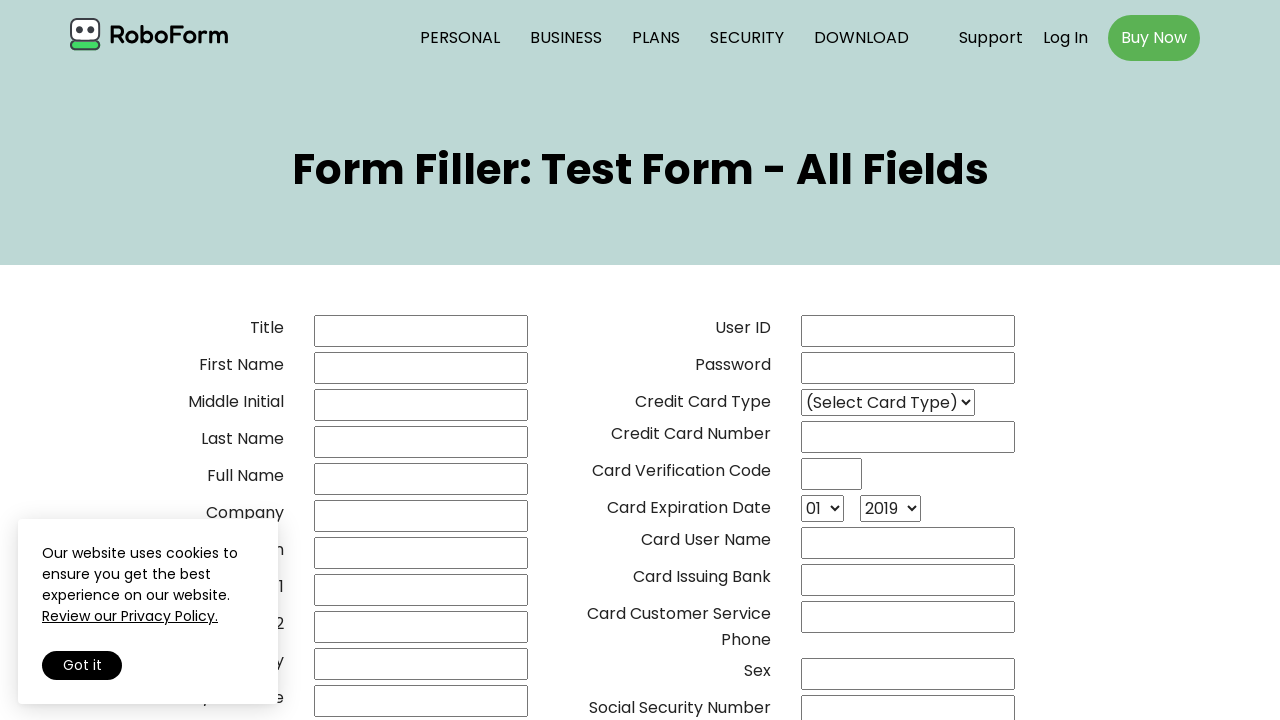

Month dropdown selector became available
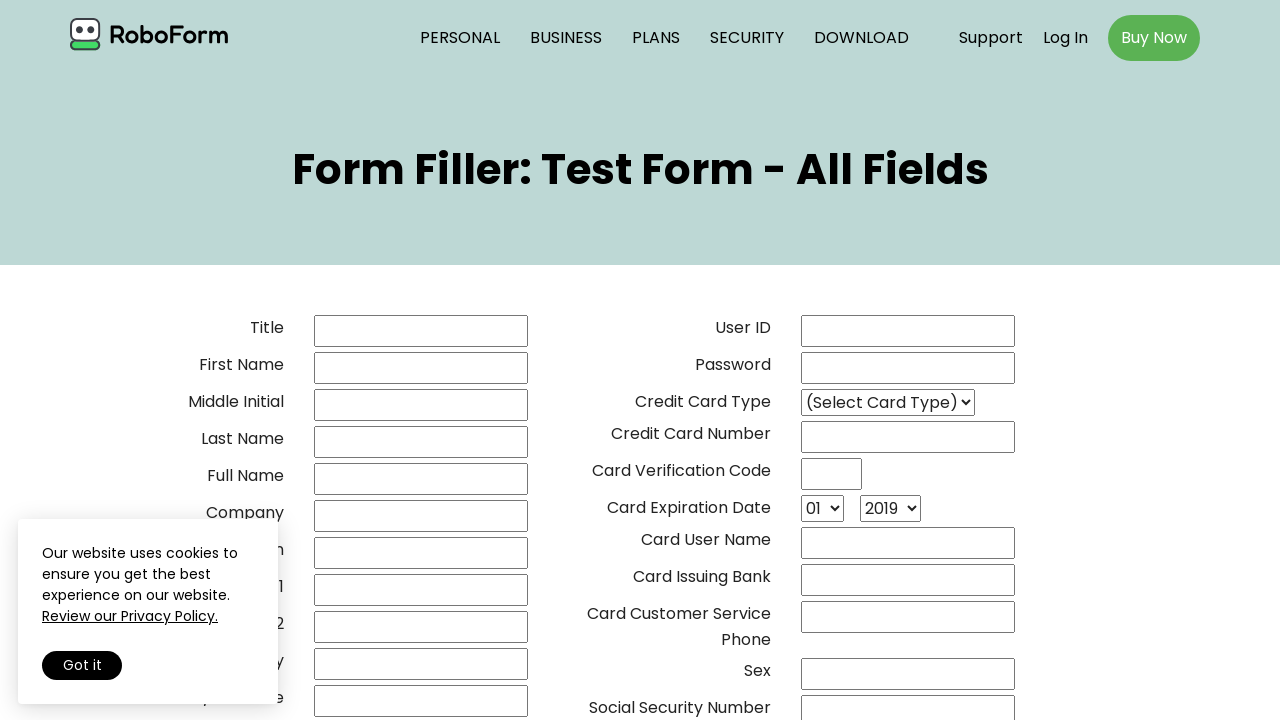

Clicked on the month dropdown to open it at (838, 361) on select[name='66mm']
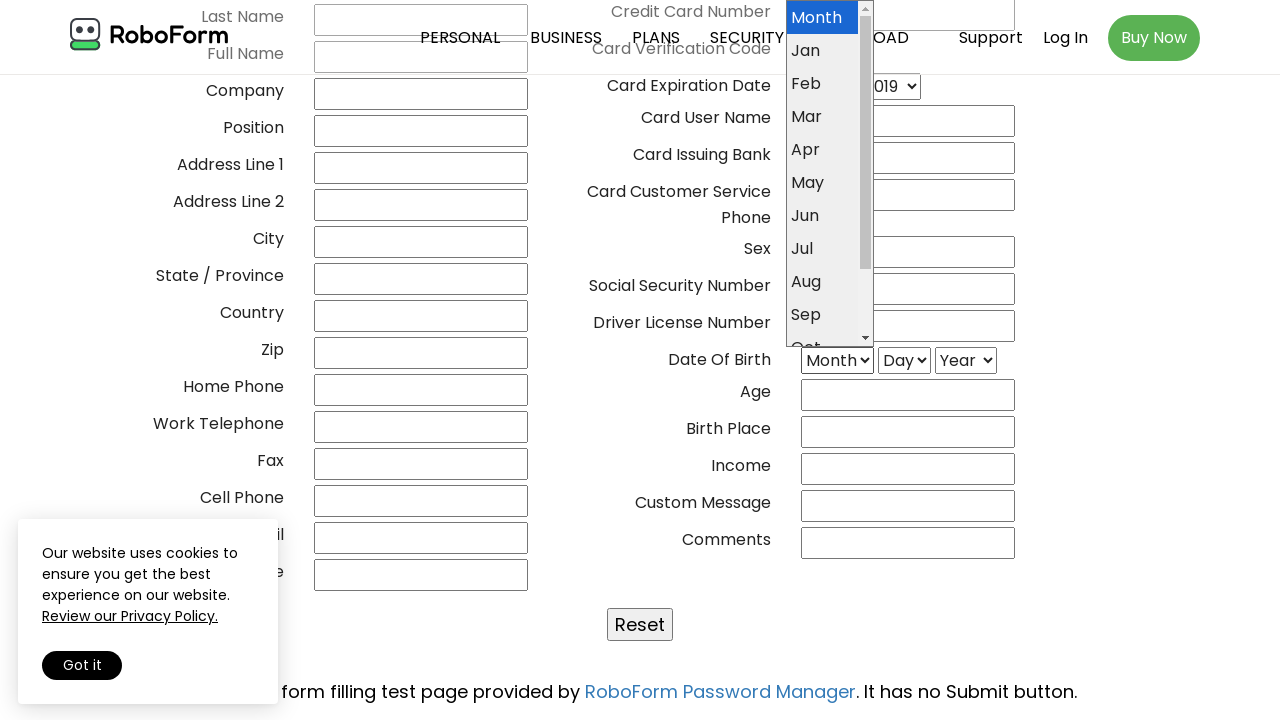

Selected 'Jun' (June) from the month dropdown on select[name='66mm']
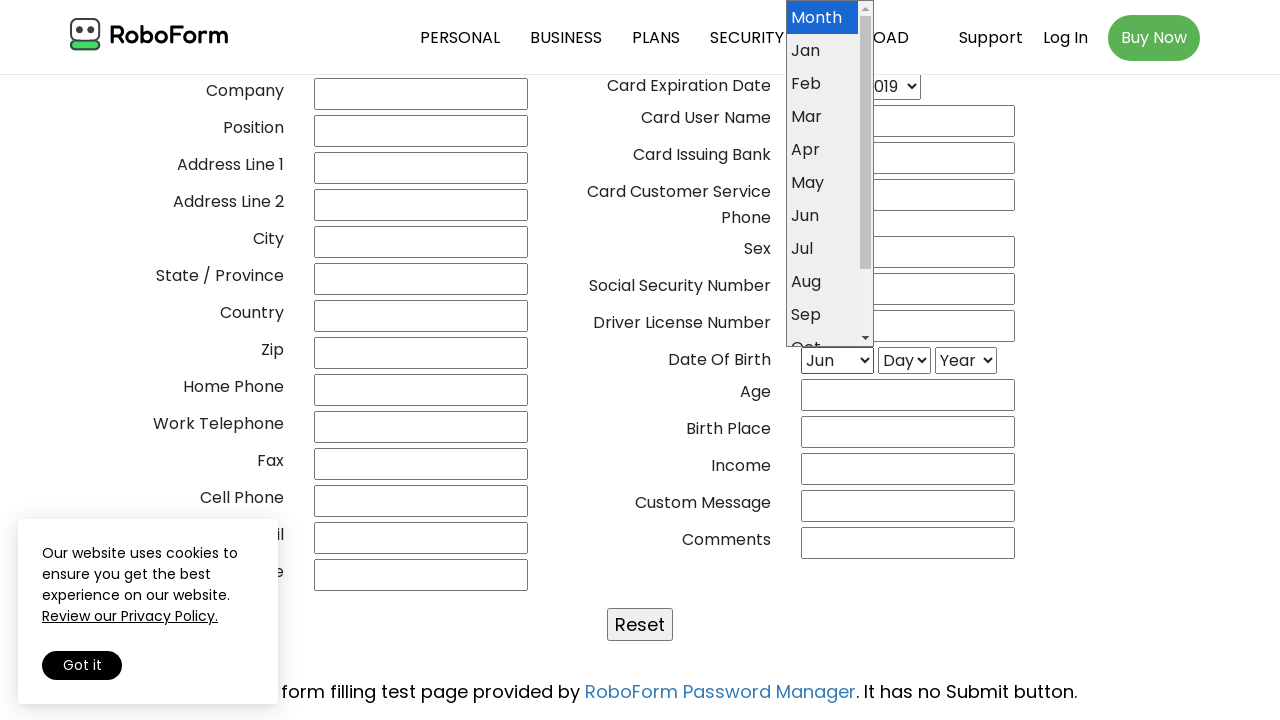

Clicked on the month dropdown to close it at (838, 361) on select[name='66mm']
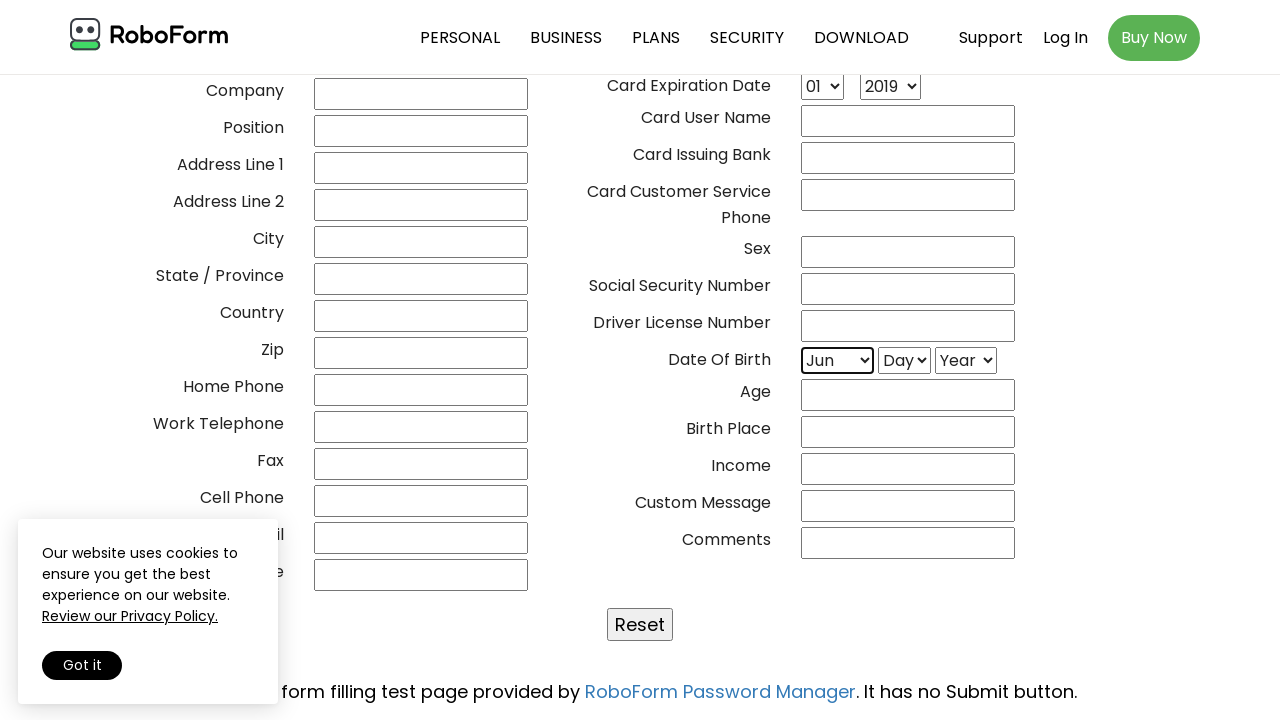

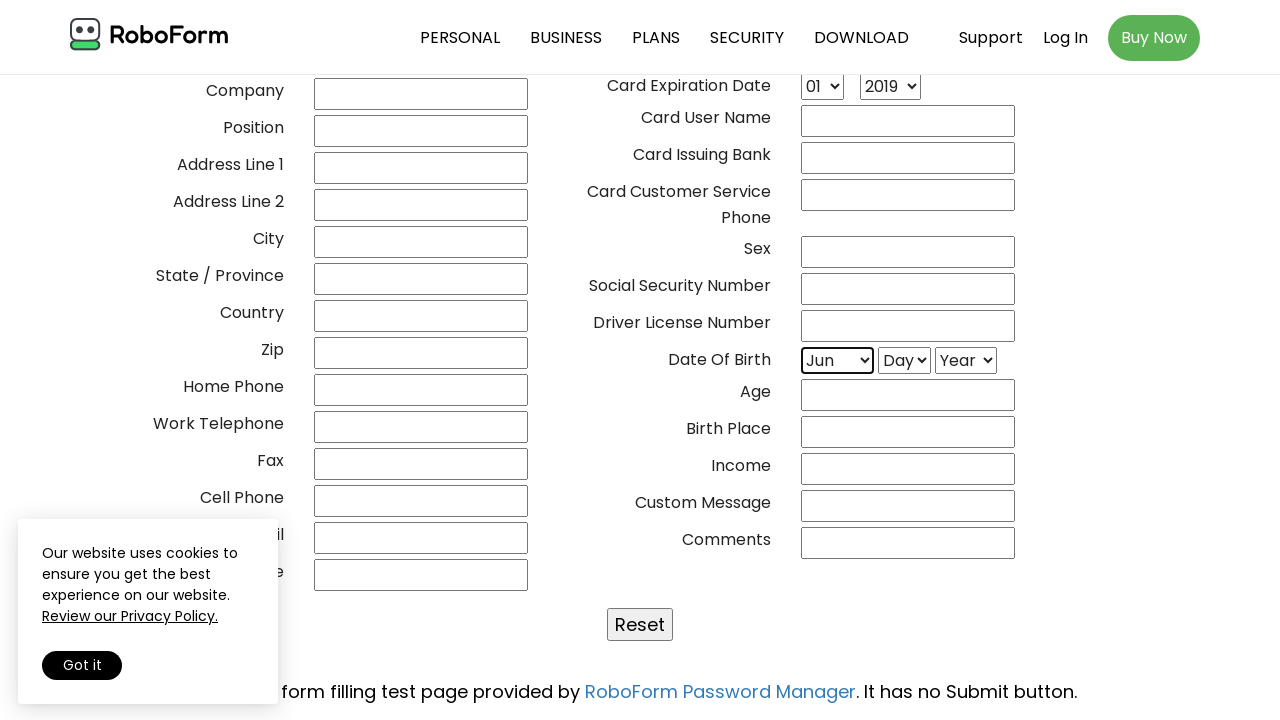